Tests window handling by opening new tabs and switching to a specific tab to fill a form field

Starting URL: https://www.hyrtutorials.com/p/window-handles-practice.html

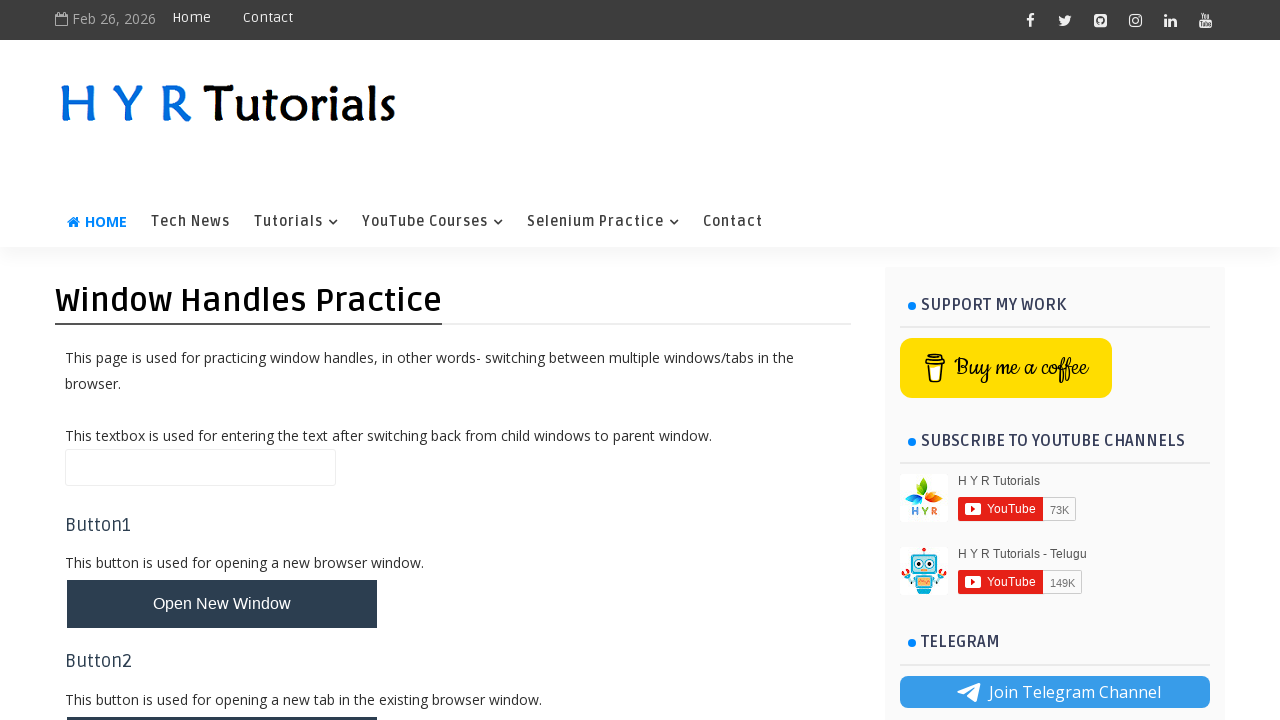

Clicked button to open new tabs at (222, 499) on button#newTabsBtn
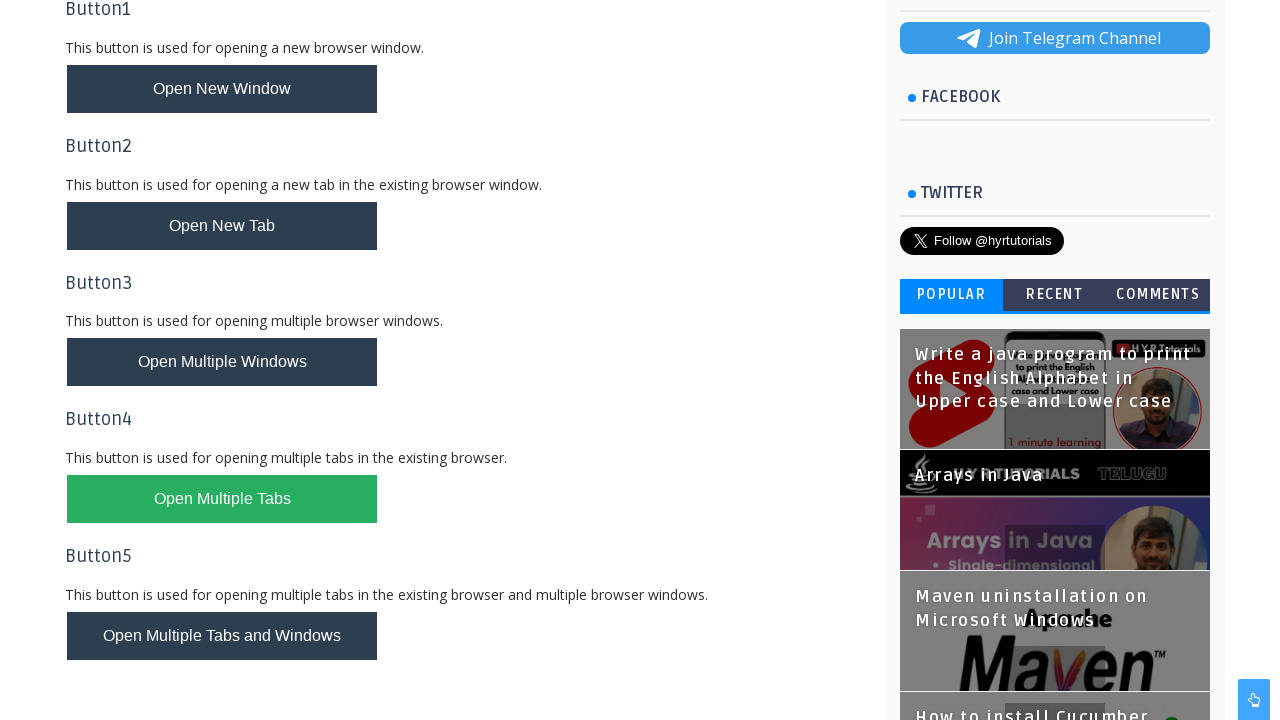

Waited 1 second for new tabs to open
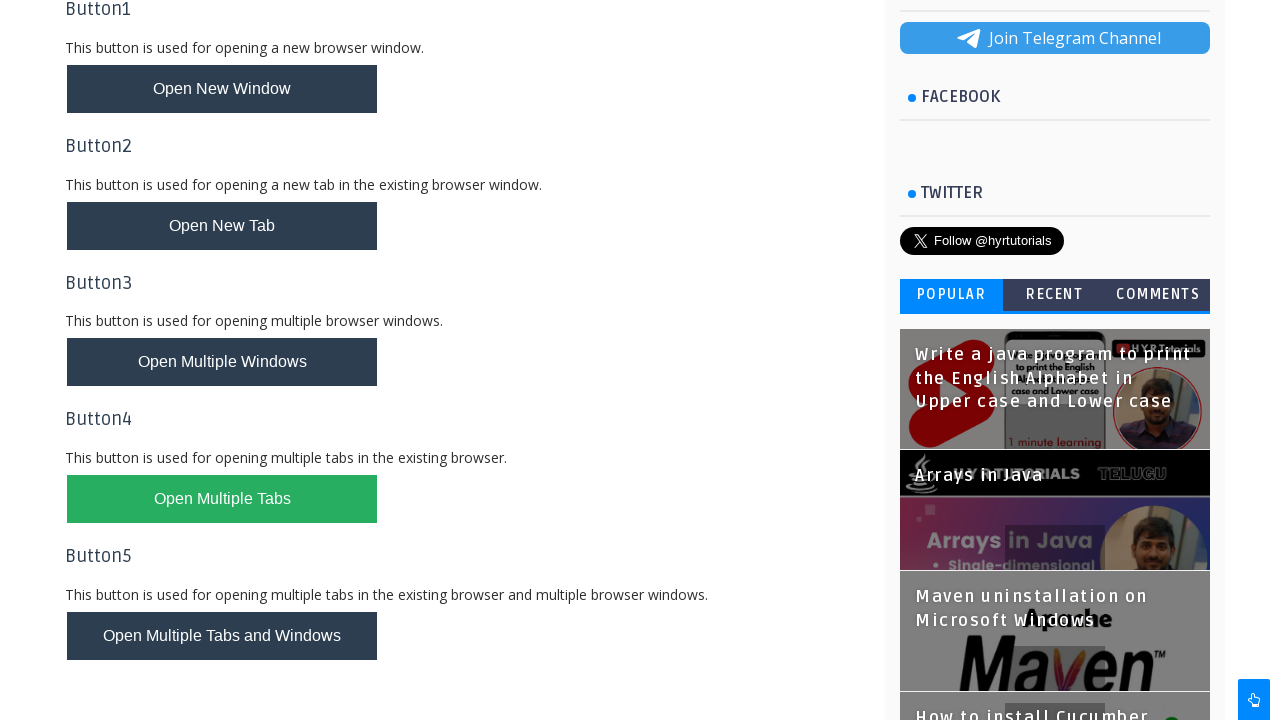

Retrieved all open pages/tabs from context
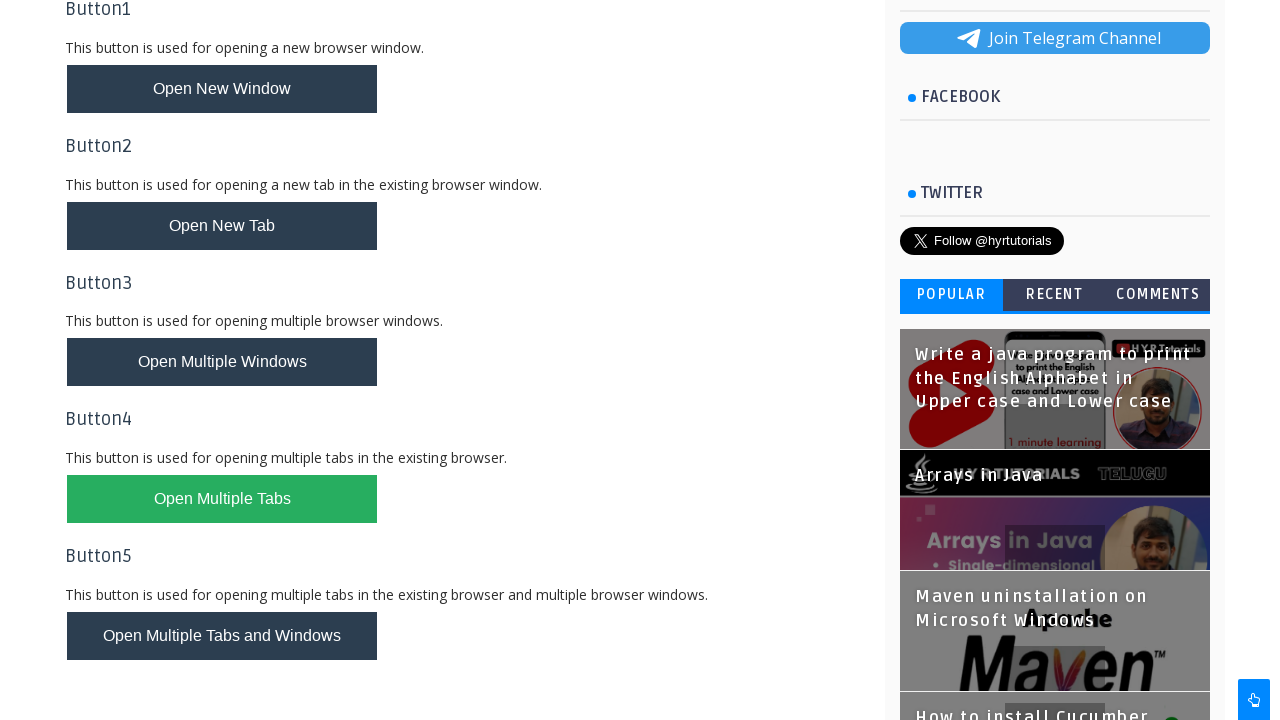

Switched to Basic Controls tab and filled firstName field with 'Vikas' on input#firstName
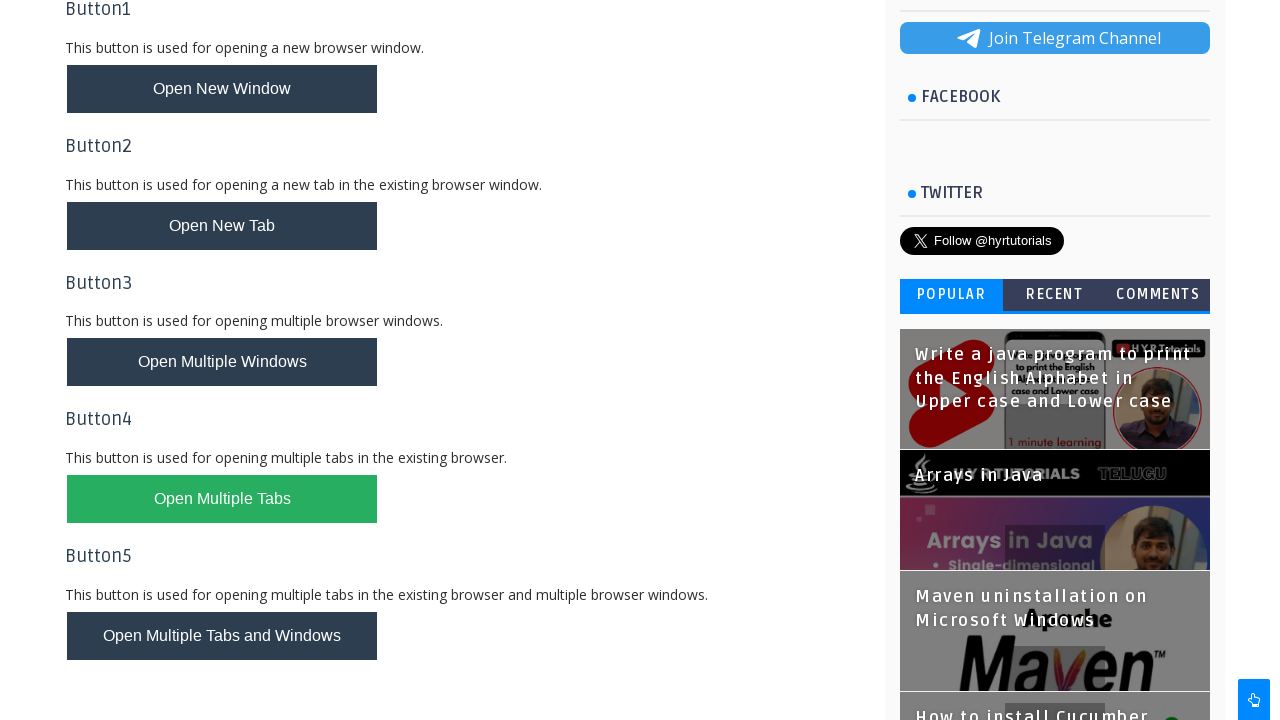

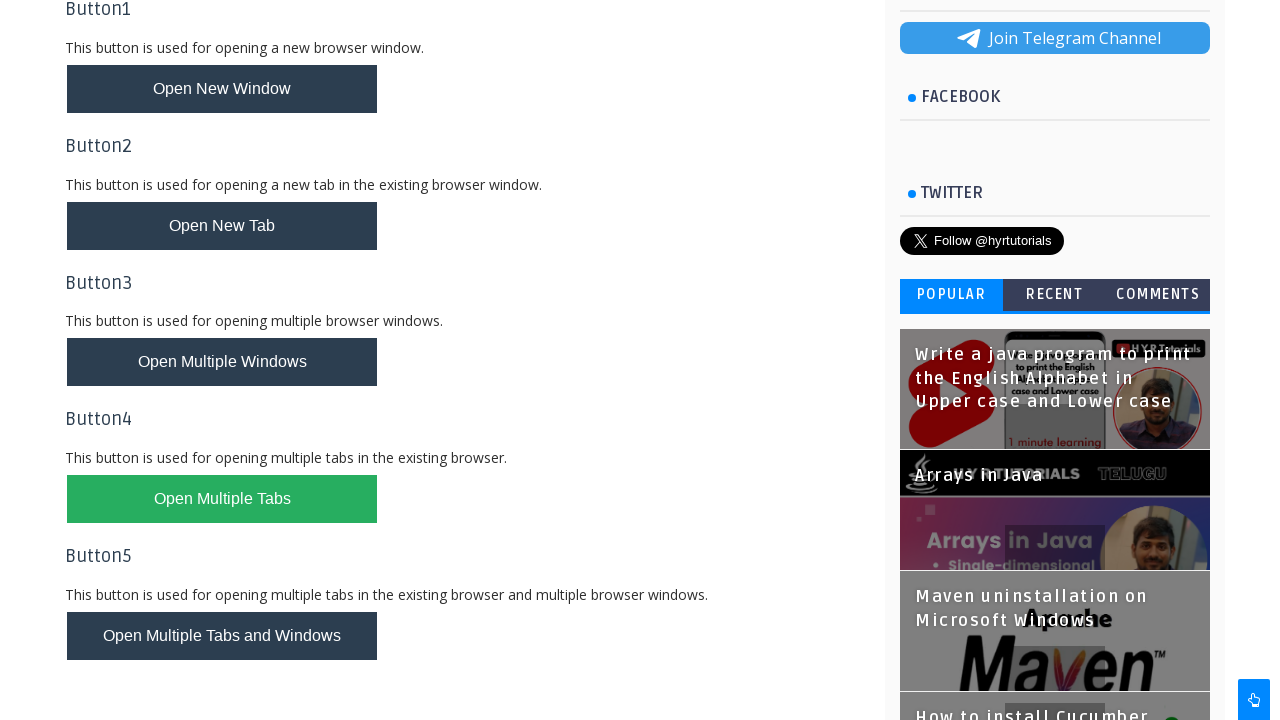